Tests successful registration with valid user data including unique email address

Starting URL: http://217.74.37.176/?route=account/register&language=ru-ru

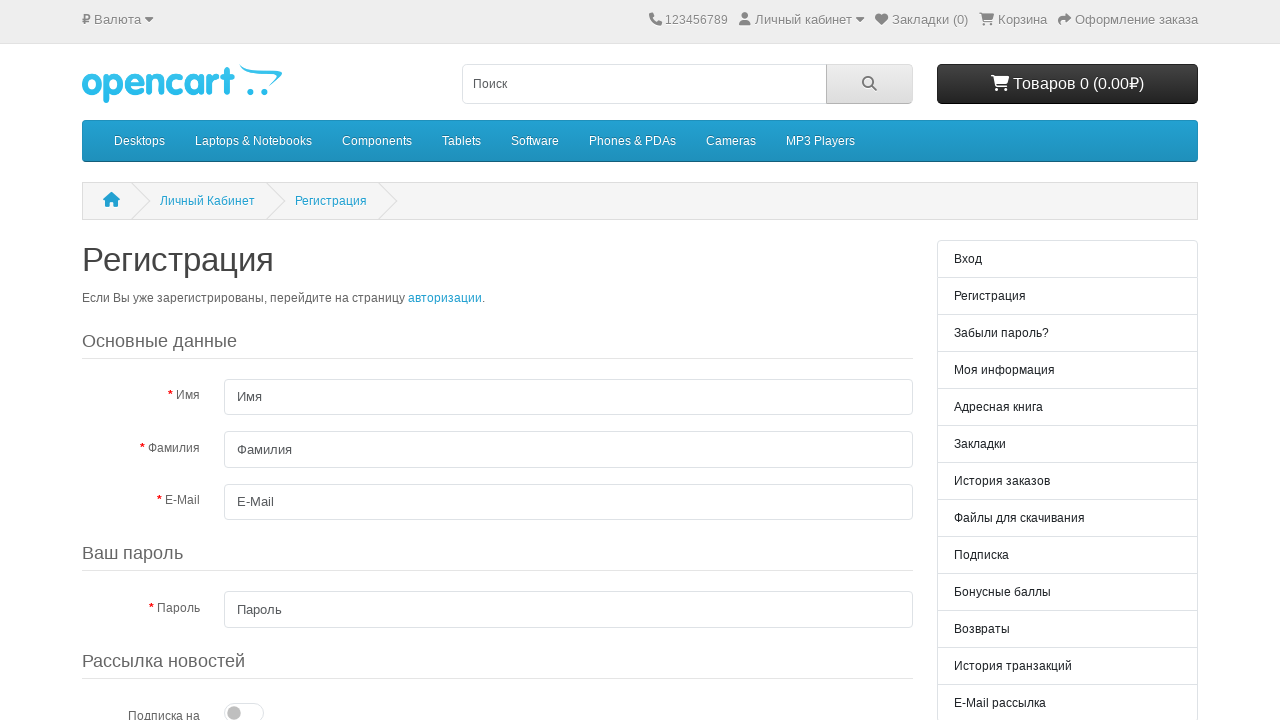

Page loaded (domcontentloaded state)
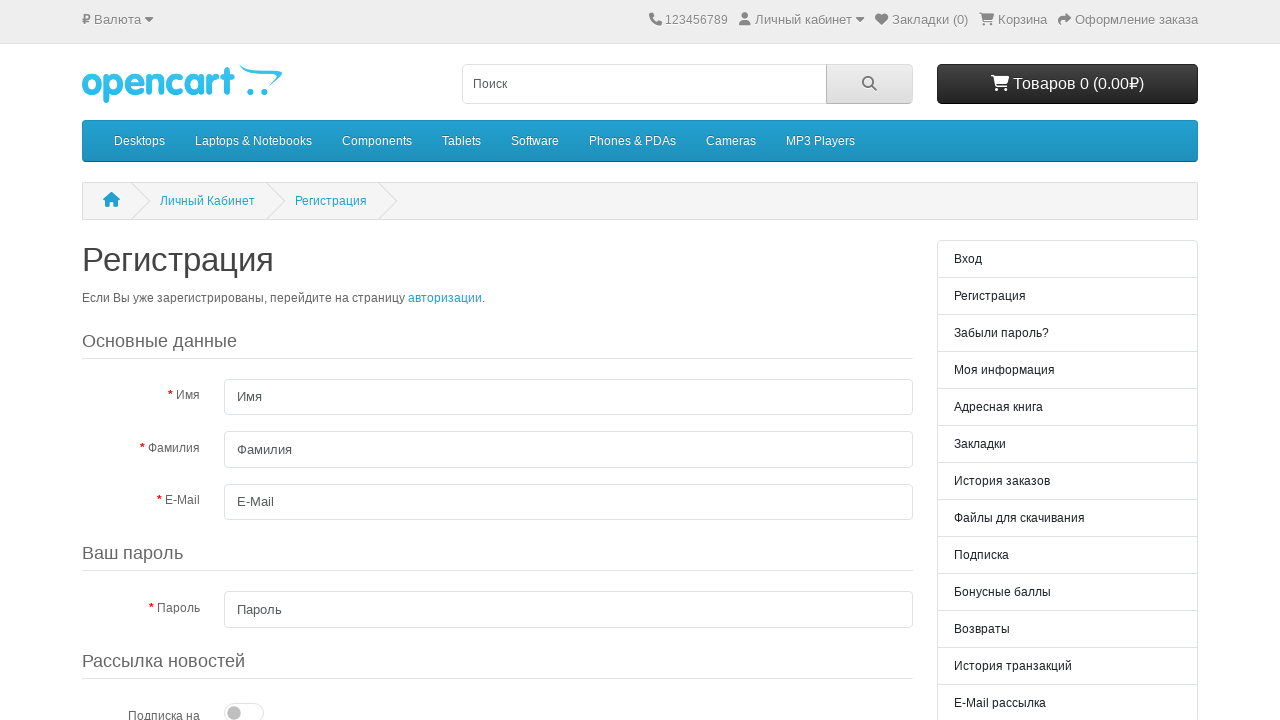

Generated unique email: test1772508958173@mail.ru
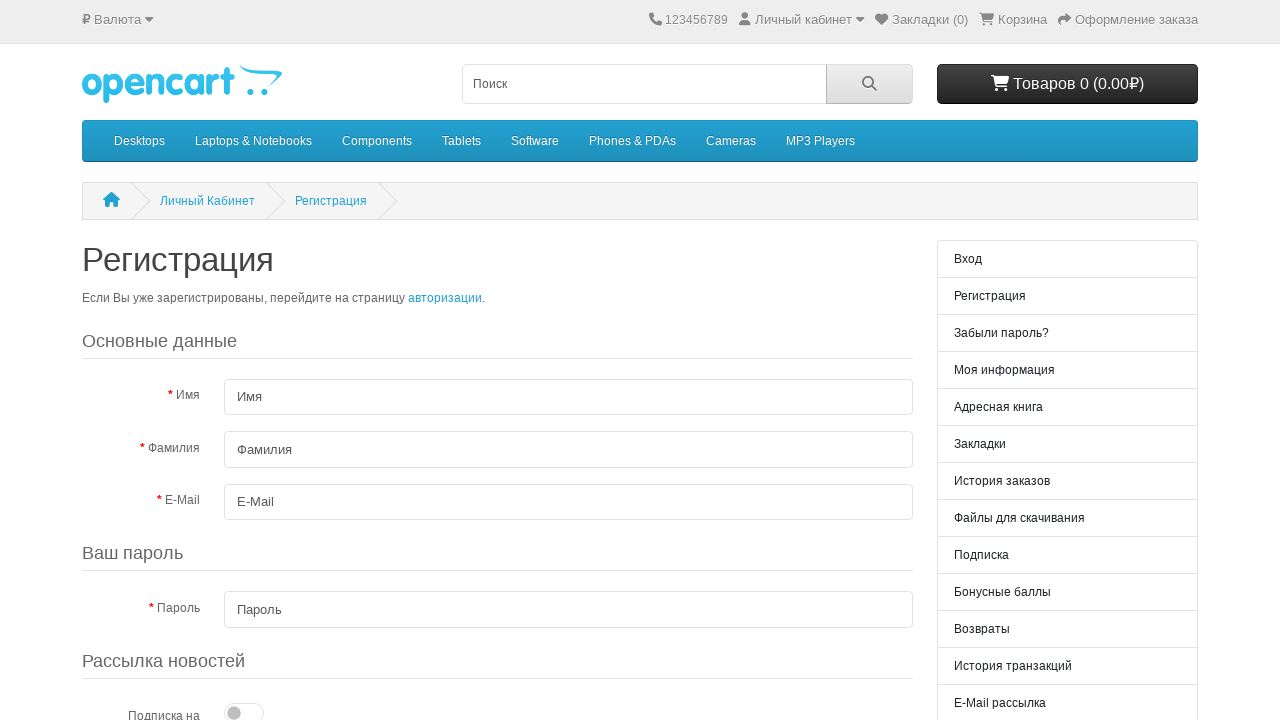

Filled first name field with 'Иван' on #input-firstname
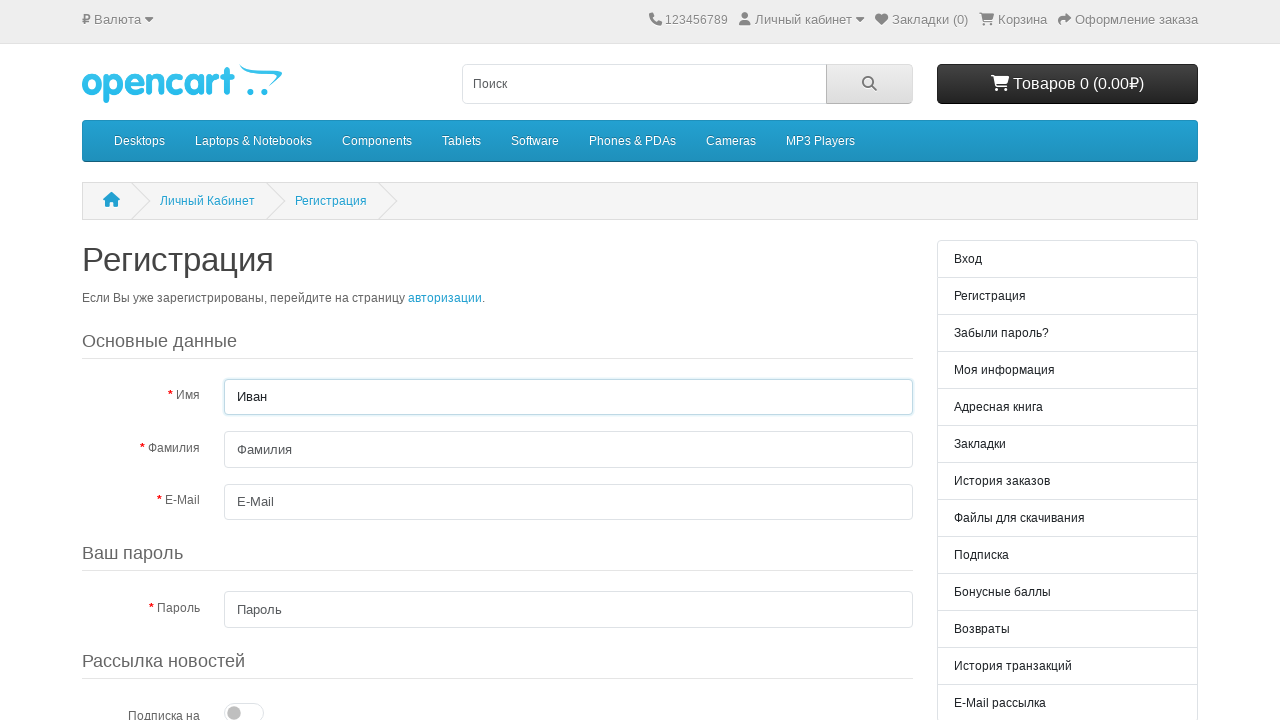

Filled last name field with 'Иванов' on #input-lastname
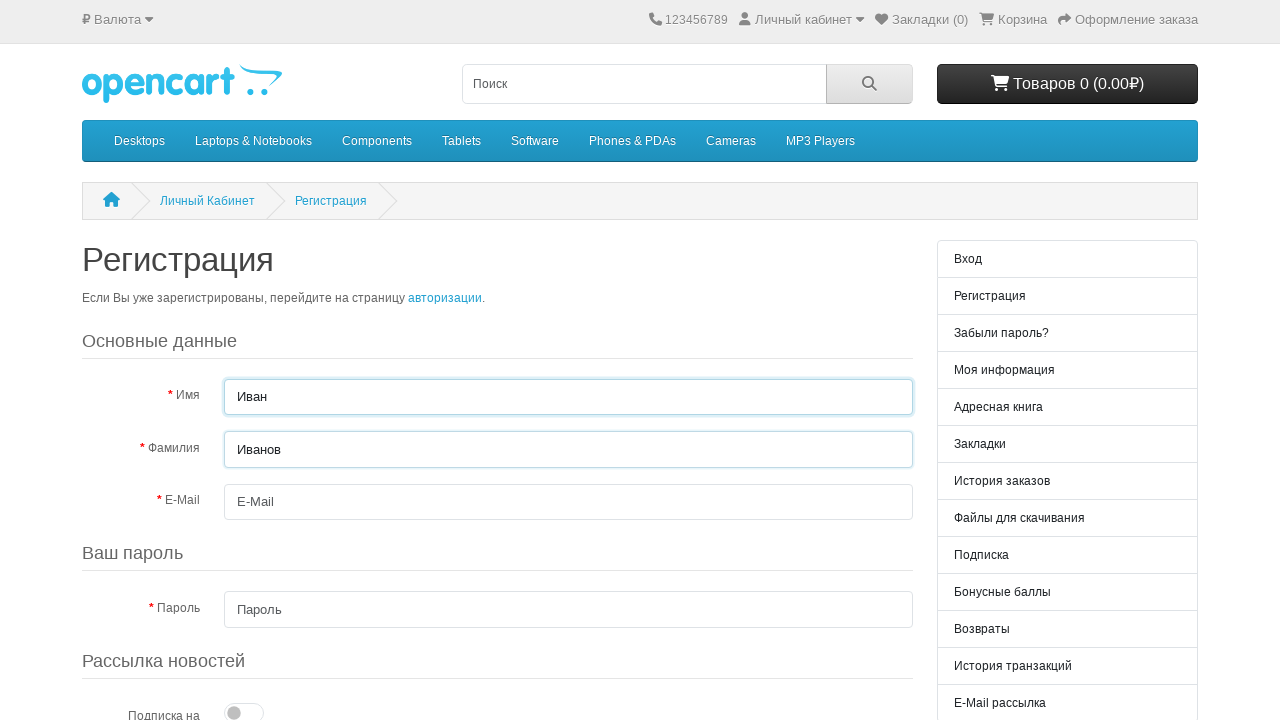

Filled email field with unique email on #input-email
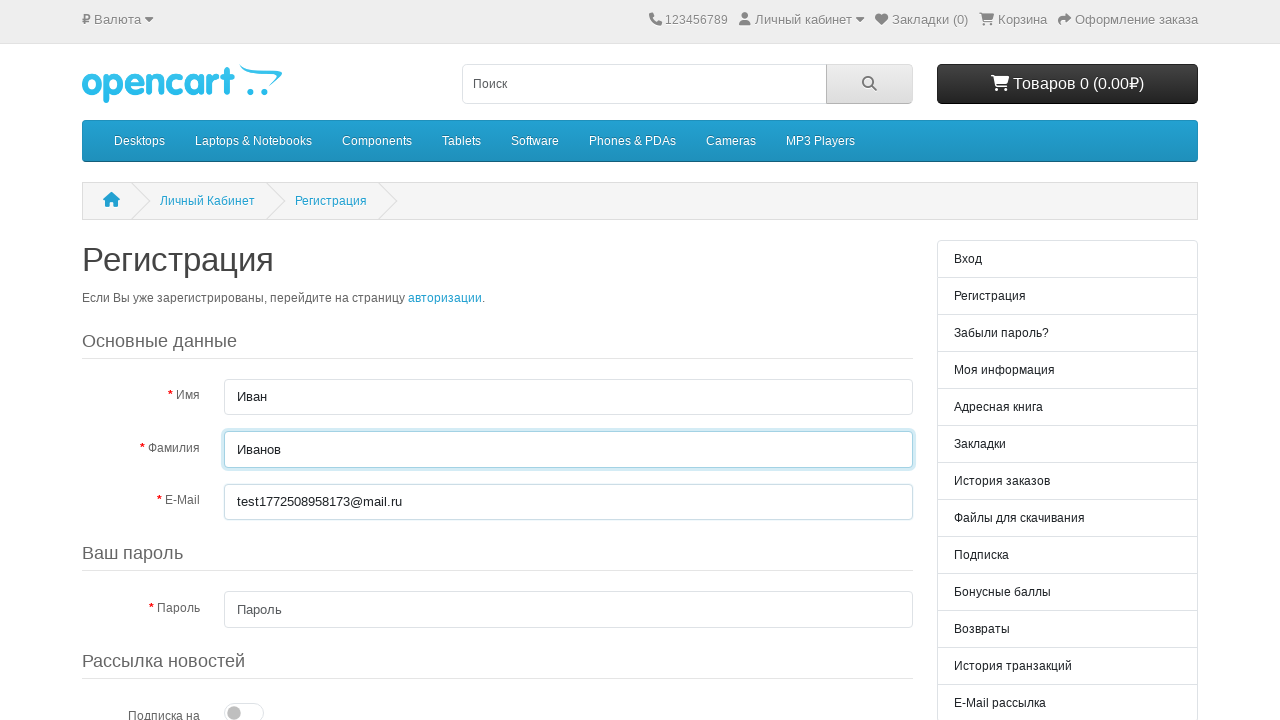

Filled password field on #input-password
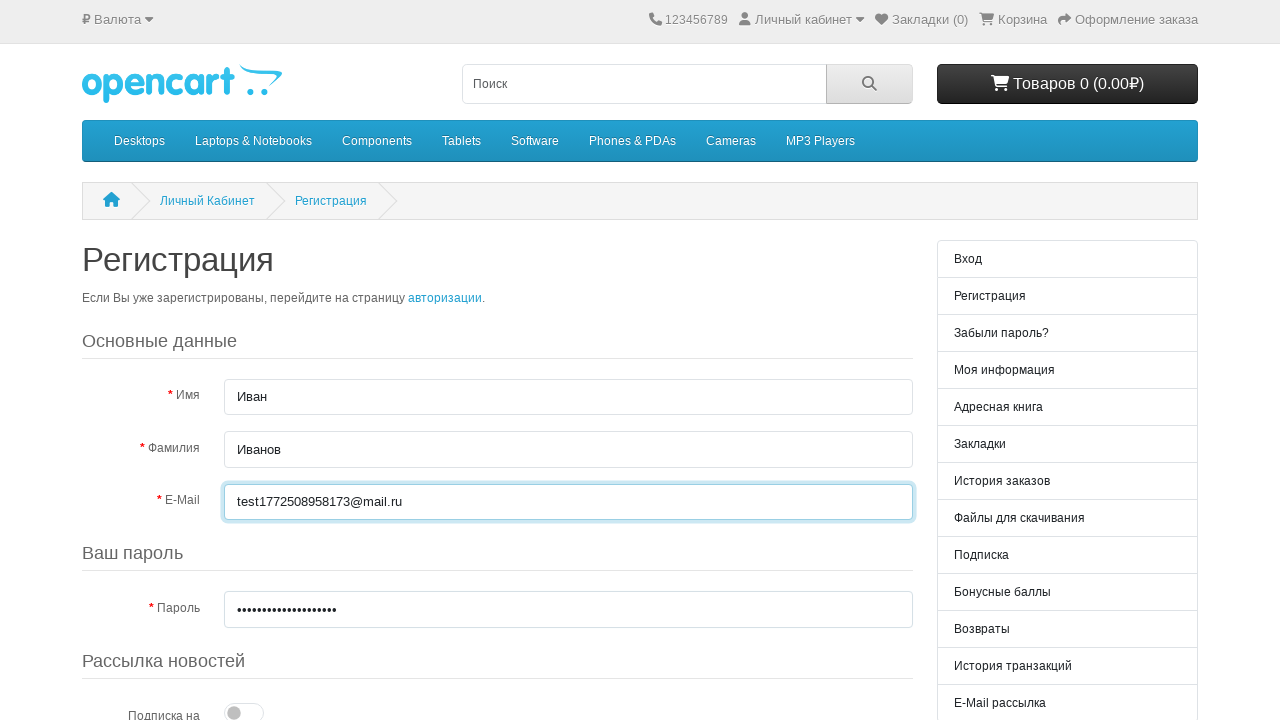

Scrolled agree checkbox into view
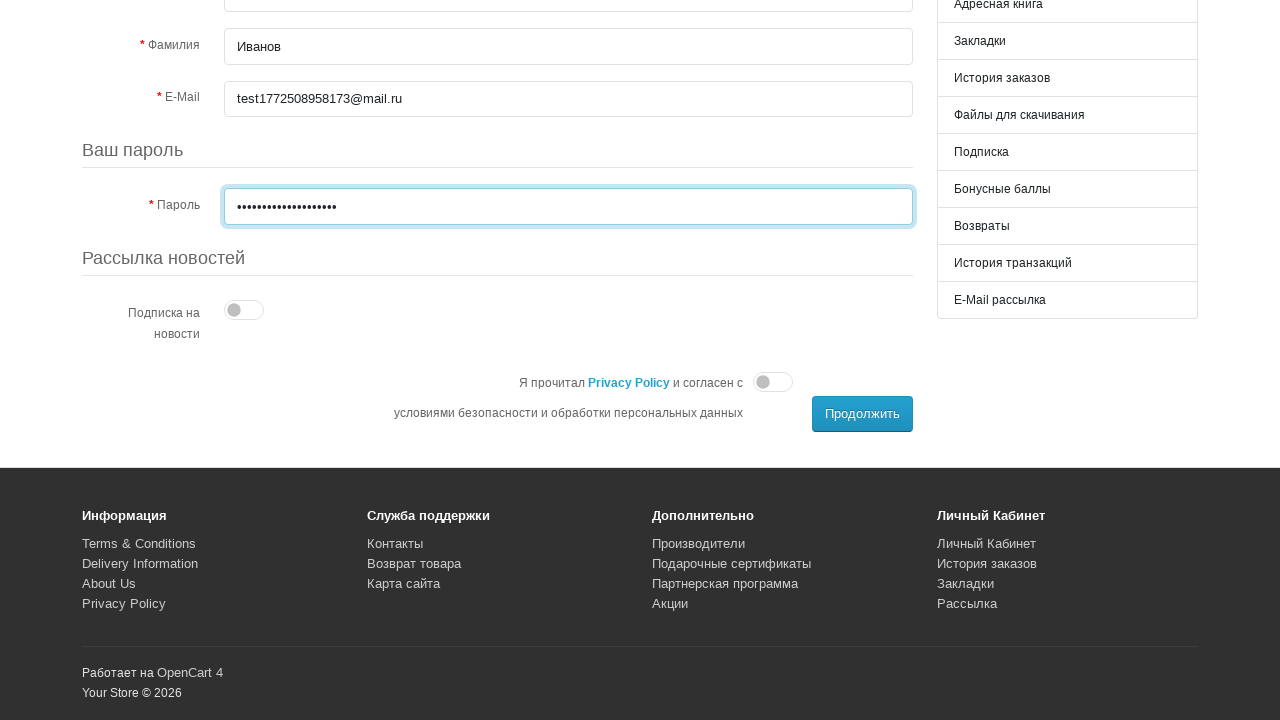

Checked the agree checkbox (terms and conditions) at (773, 382) on input[name='agree']
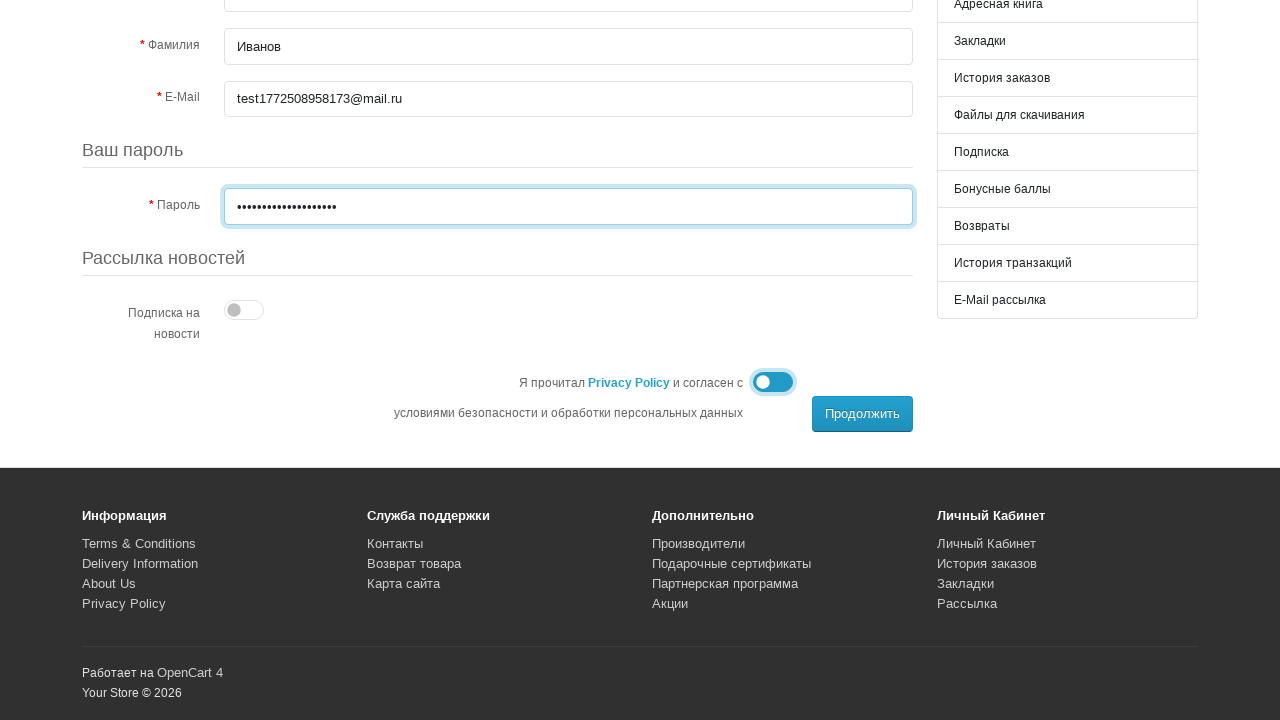

Scrolled Continue button into view
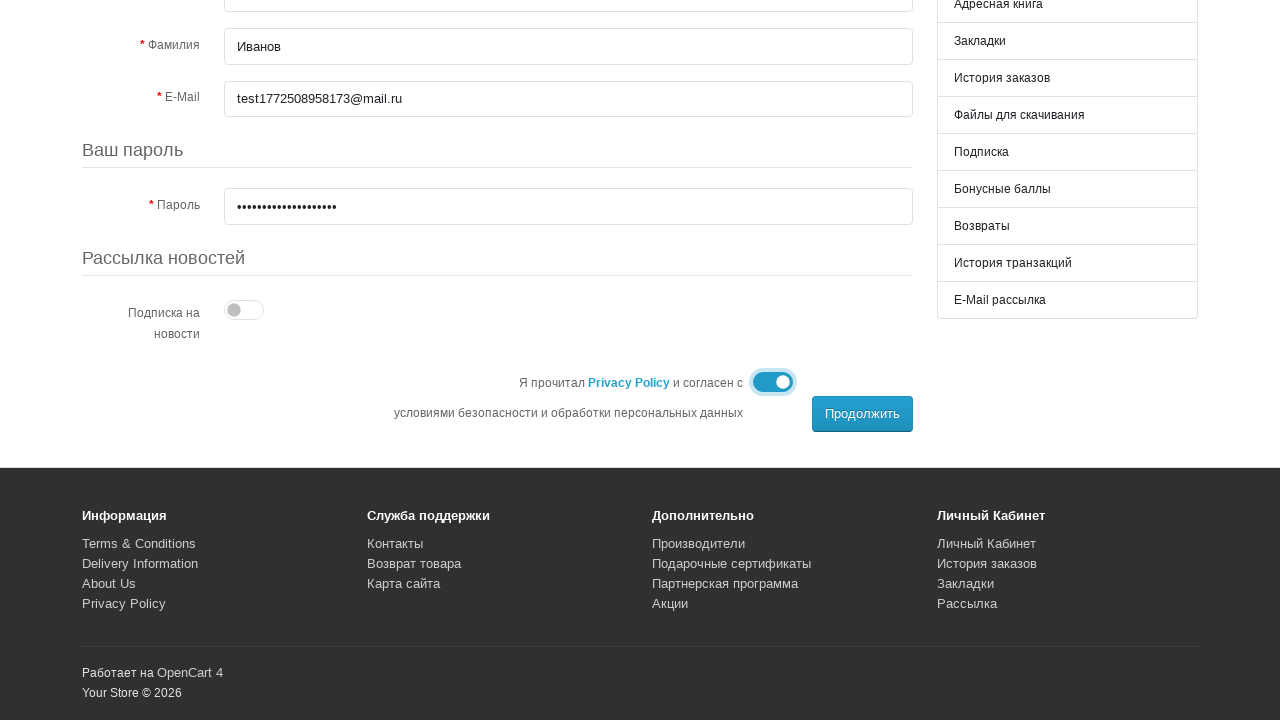

Clicked the Continue button at (862, 414) on xpath=//button[text()='Продолжить']
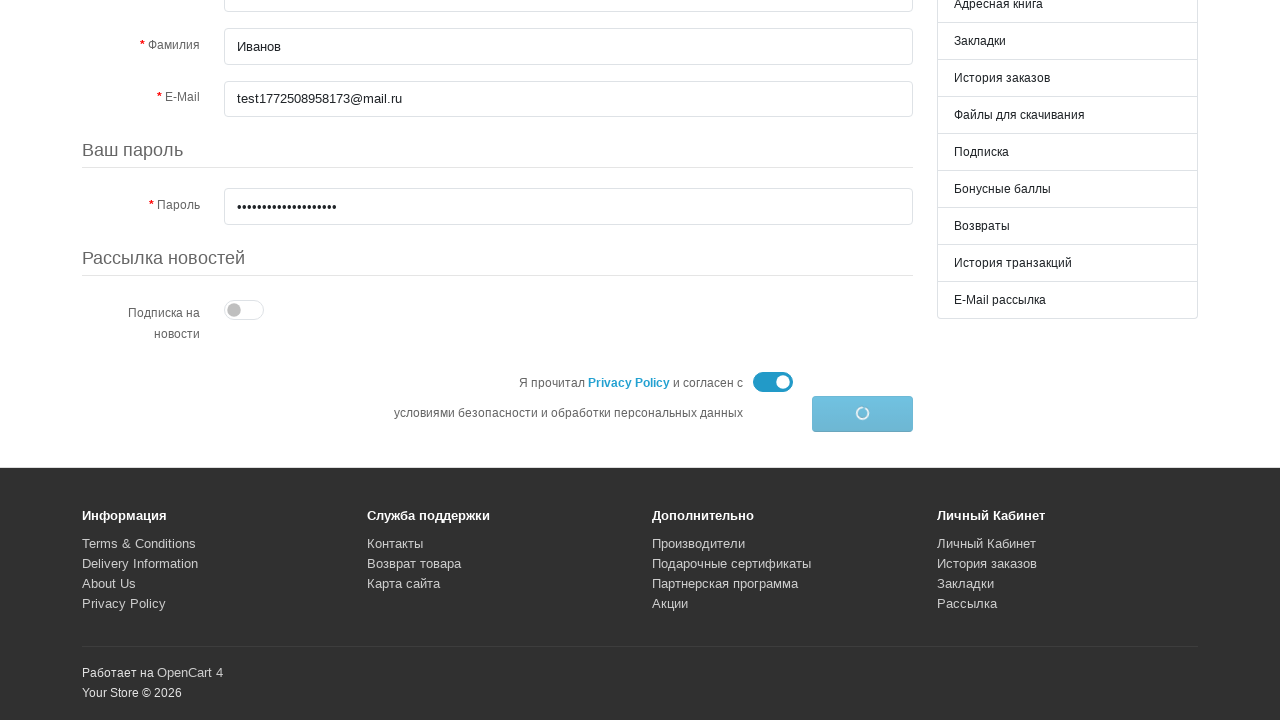

Waited 3 seconds for page to process registration
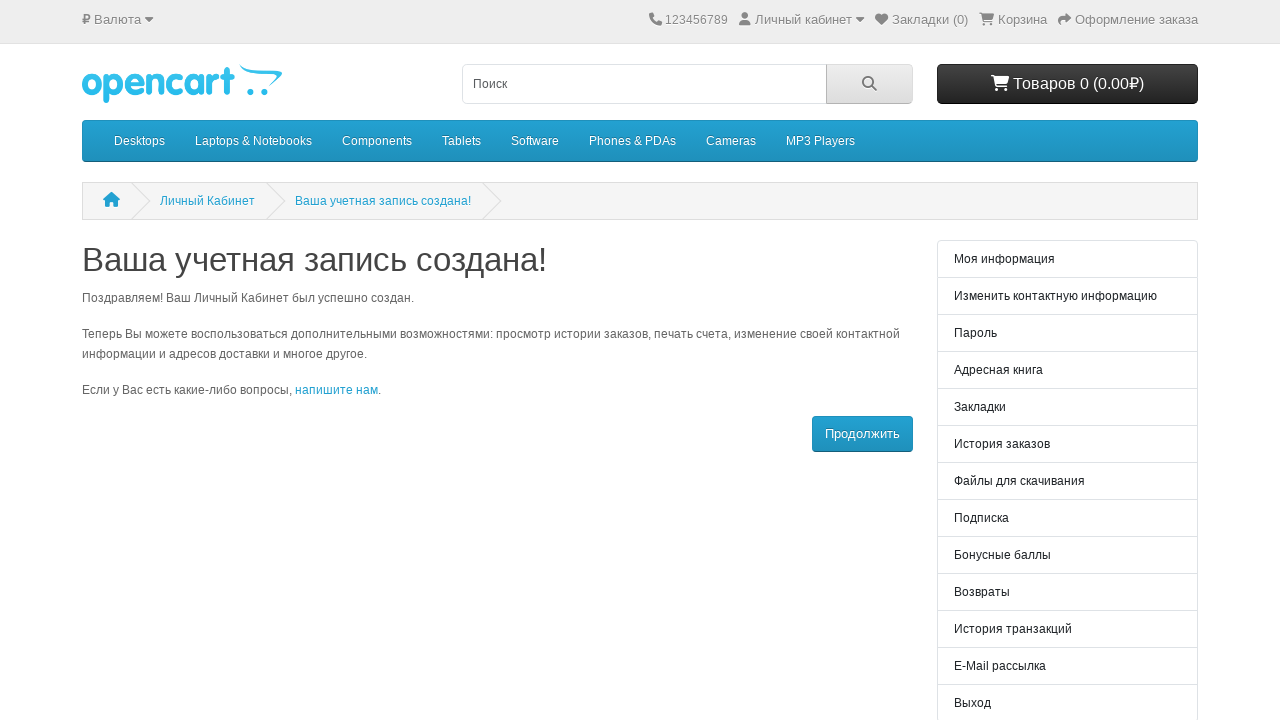

Checked for registration success indicators
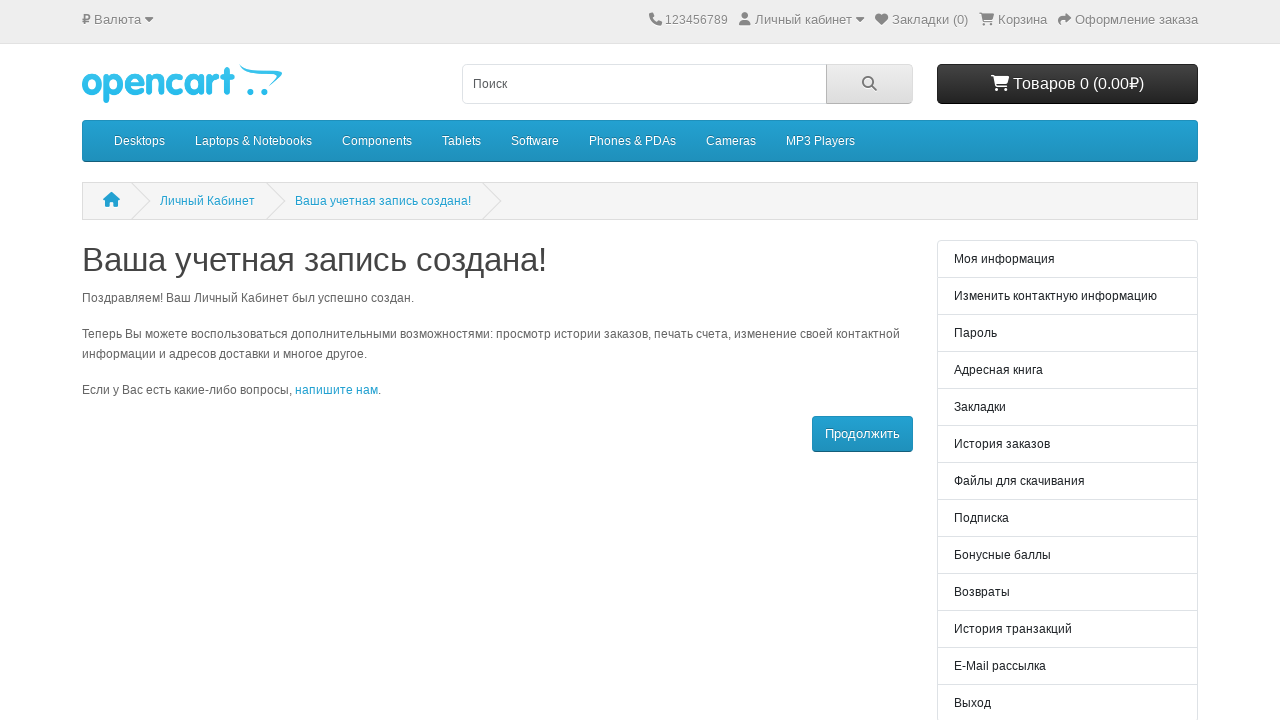

Registration successful - assertion passed
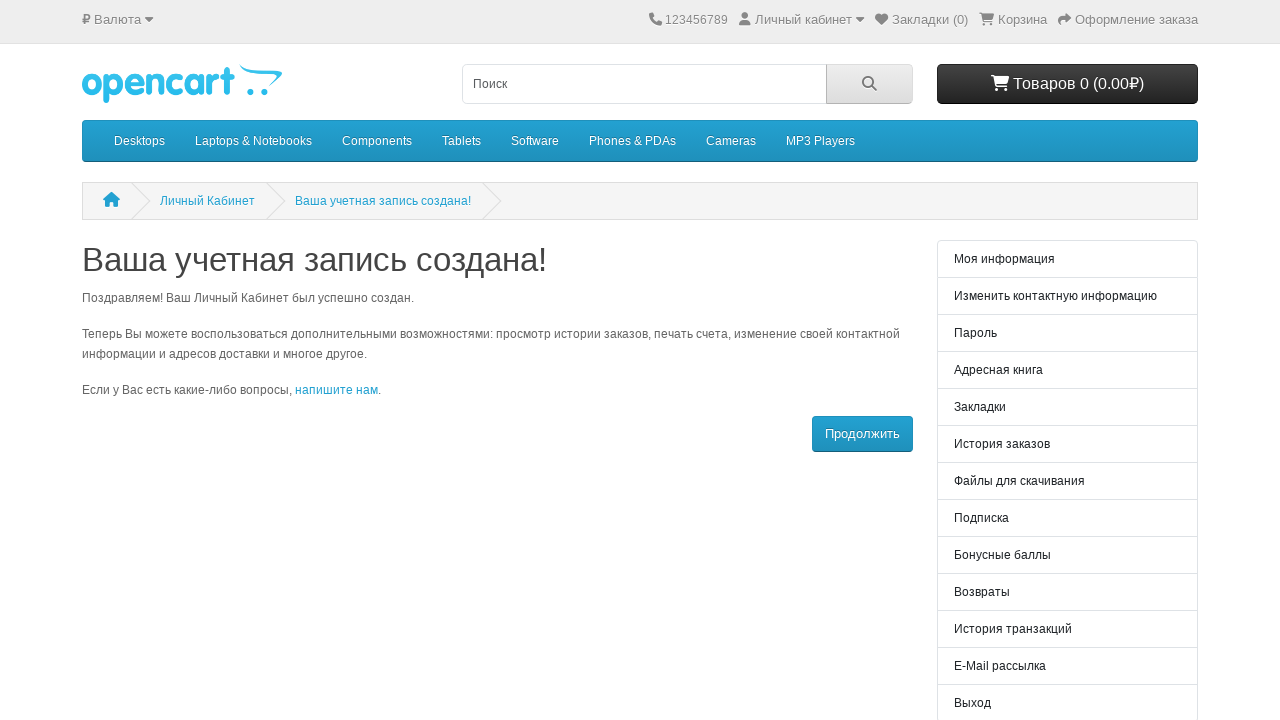

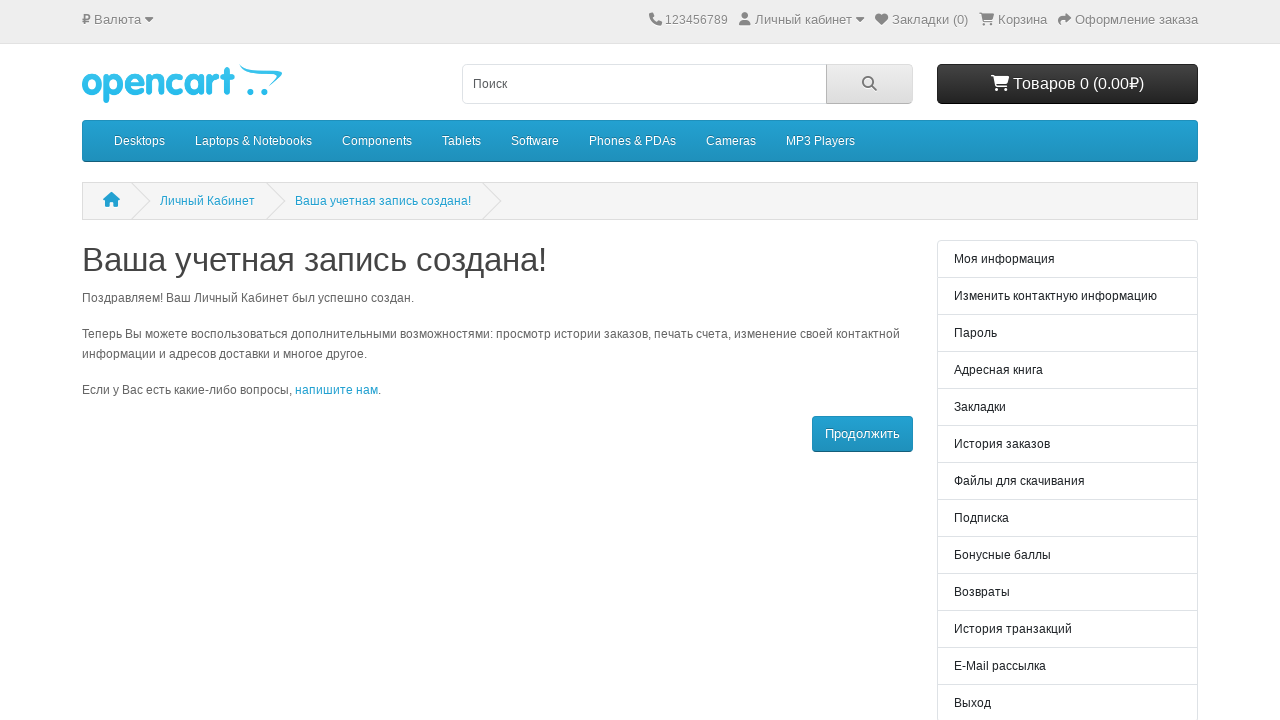